Tests right-click context menu functionality, handles the alert dialog, then navigates to a link and verifies content in a new tab

Starting URL: https://the-internet.herokuapp.com/context_menu

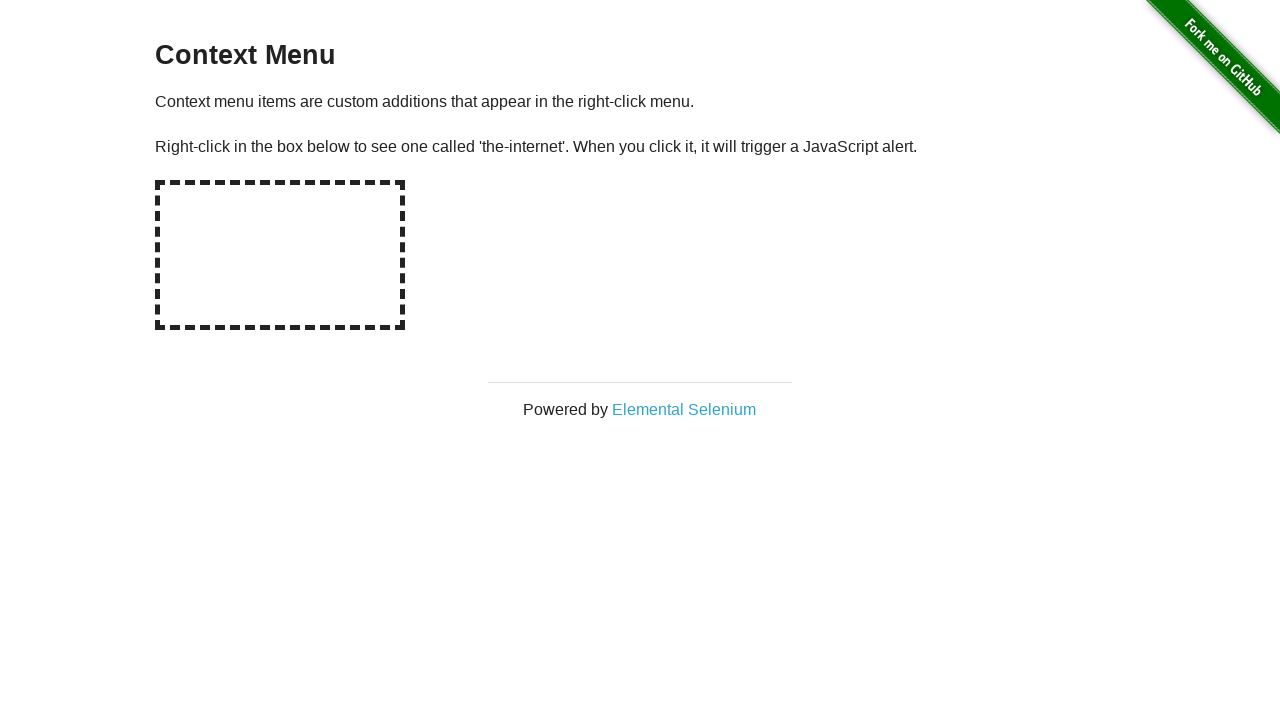

Located the hot-spot element for right-click
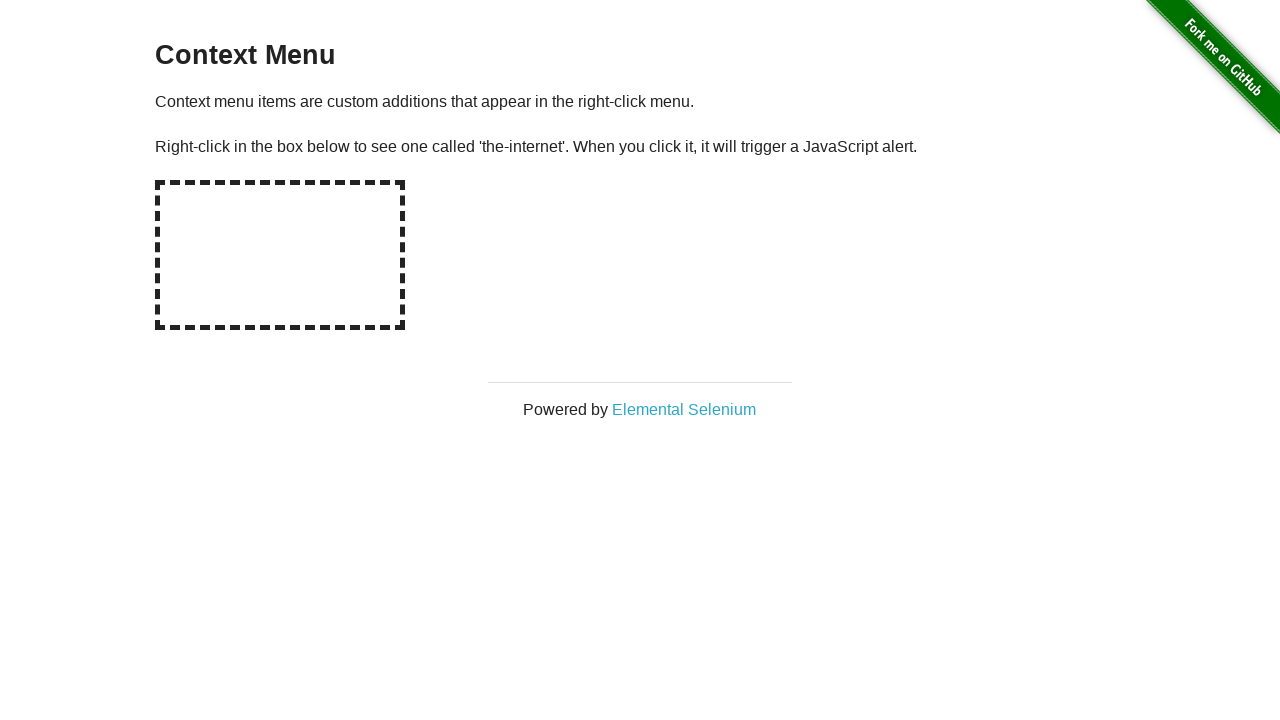

Performed right-click on hot-spot element at (280, 255) on #hot-spot
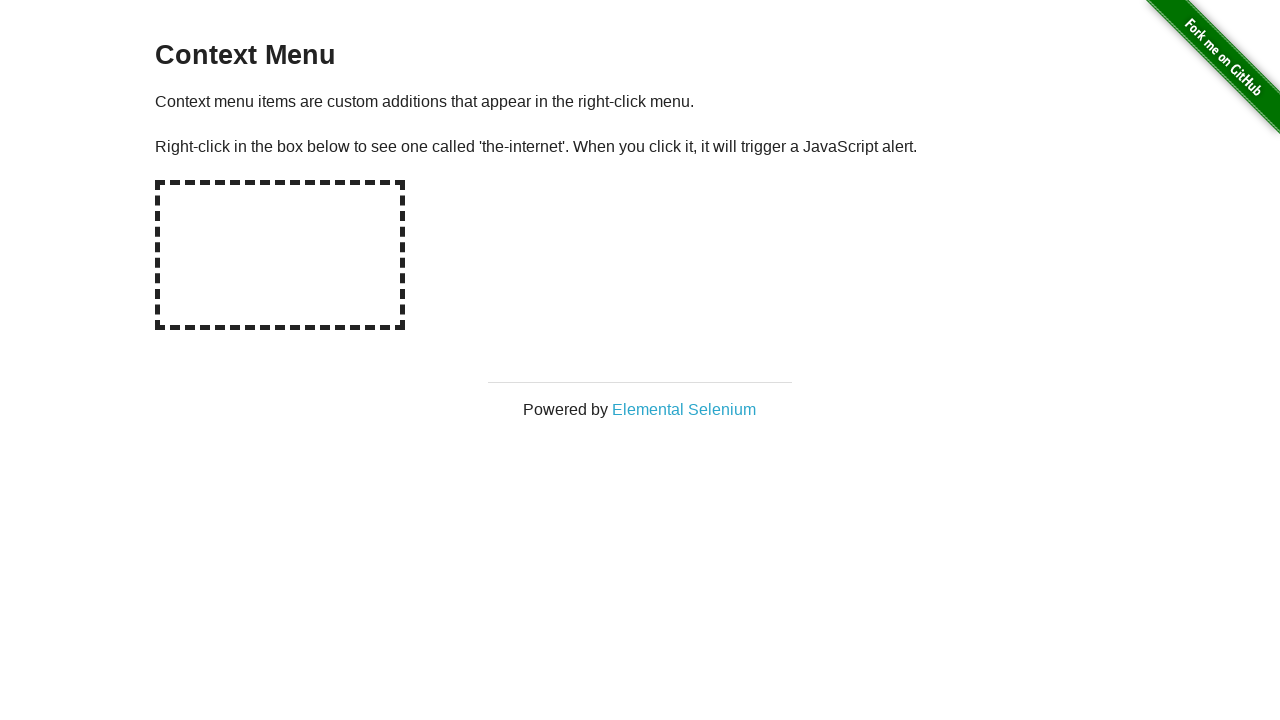

Set up alert dialog handler to accept dialogs
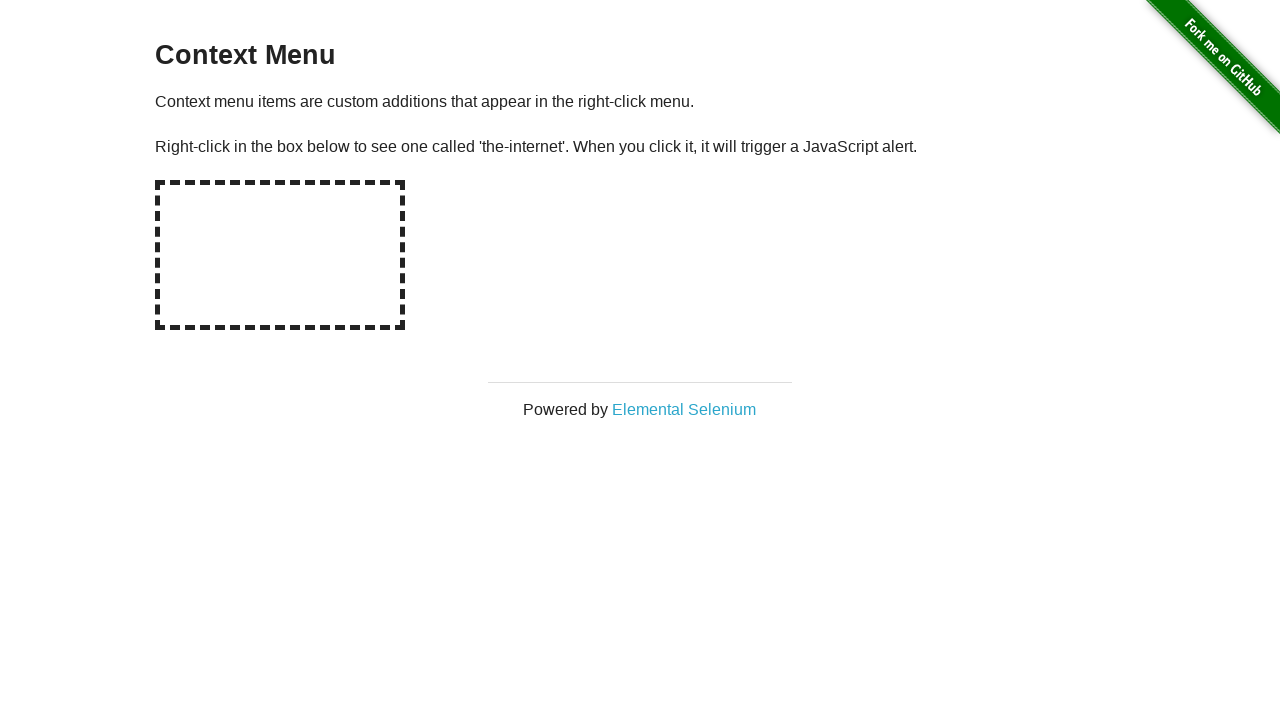

Clicked on Elemental Selenium link in context menu at (684, 409) on text=Elemental Selenium
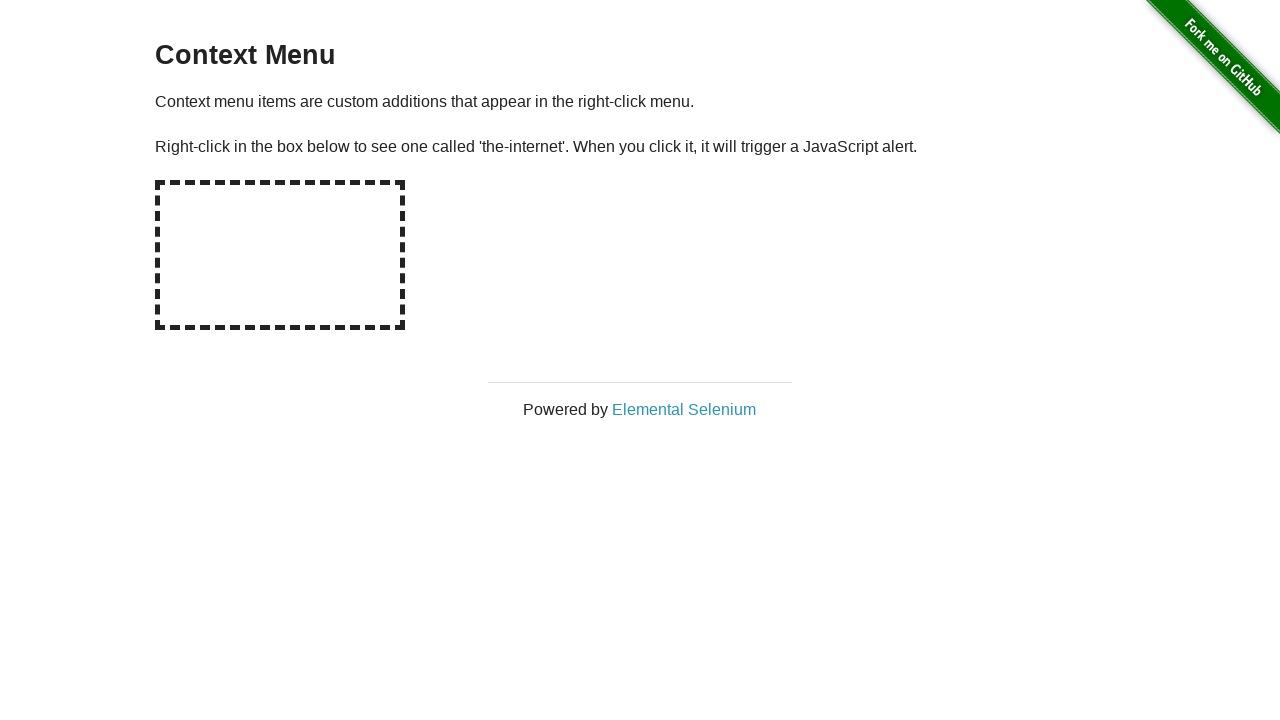

Waited for and captured new page/tab opening at (684, 409) on text=Elemental Selenium
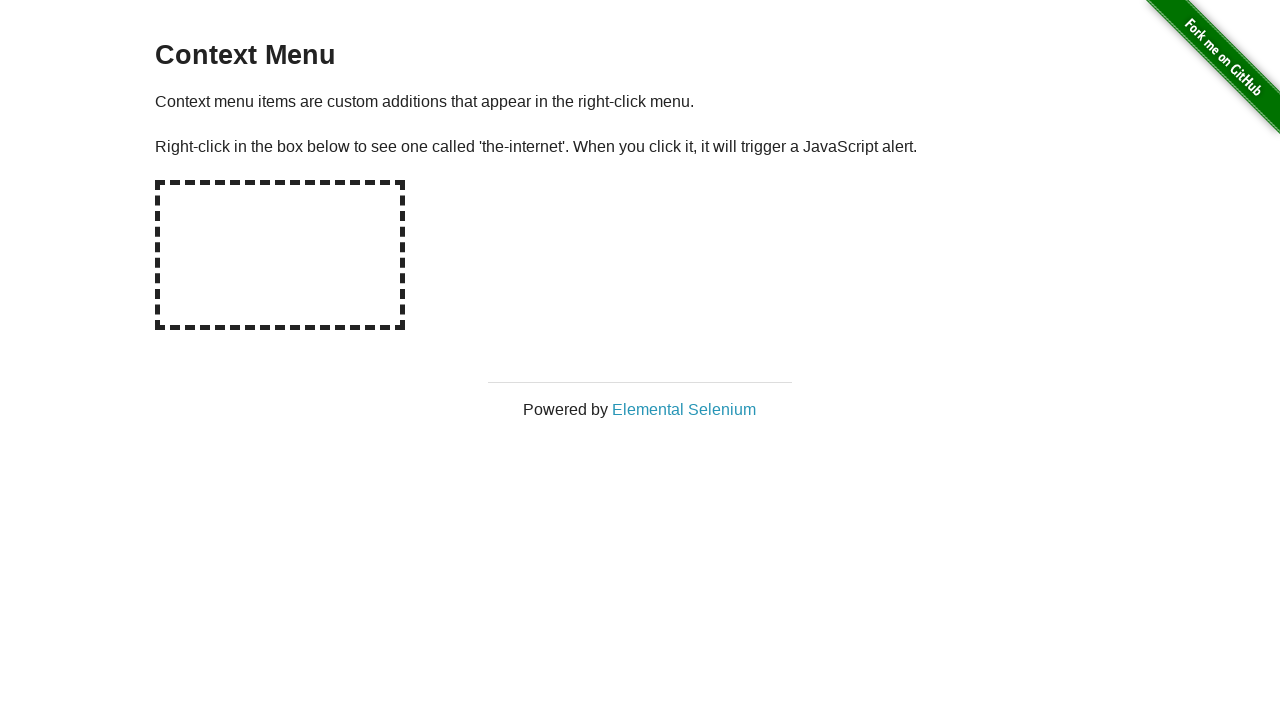

Switched to new page/tab
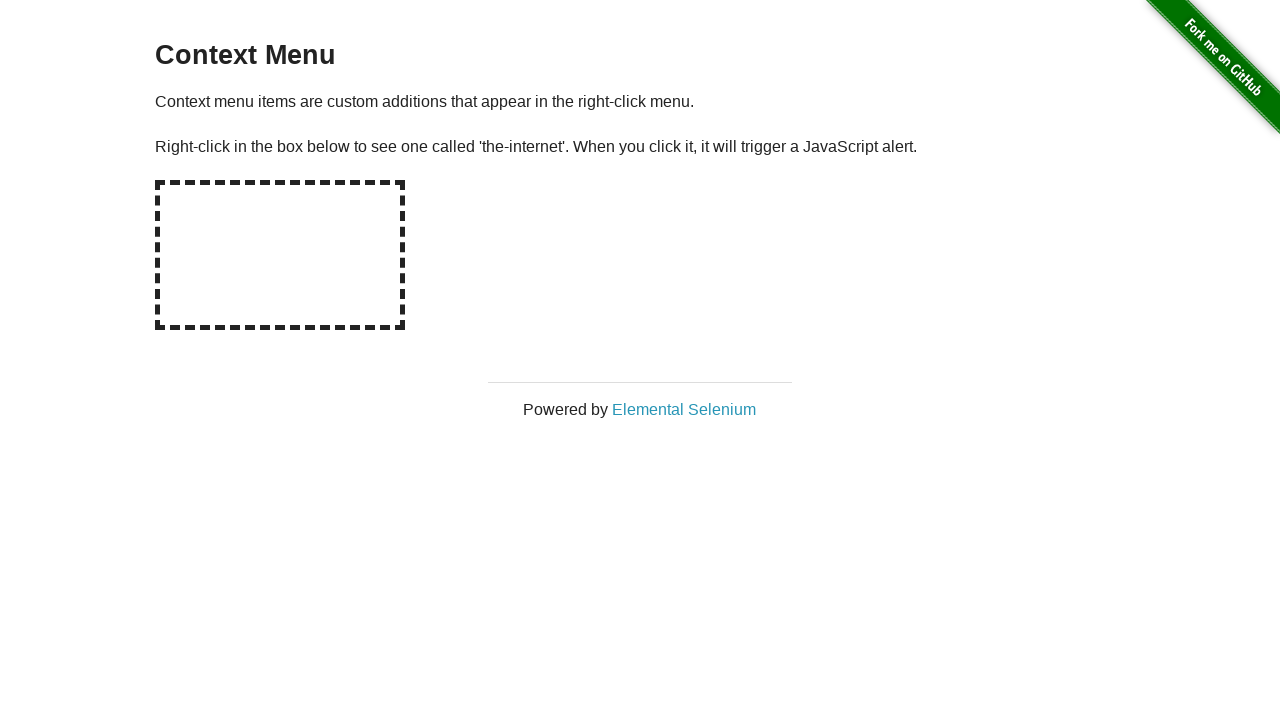

Waited for h1 element to load in new page
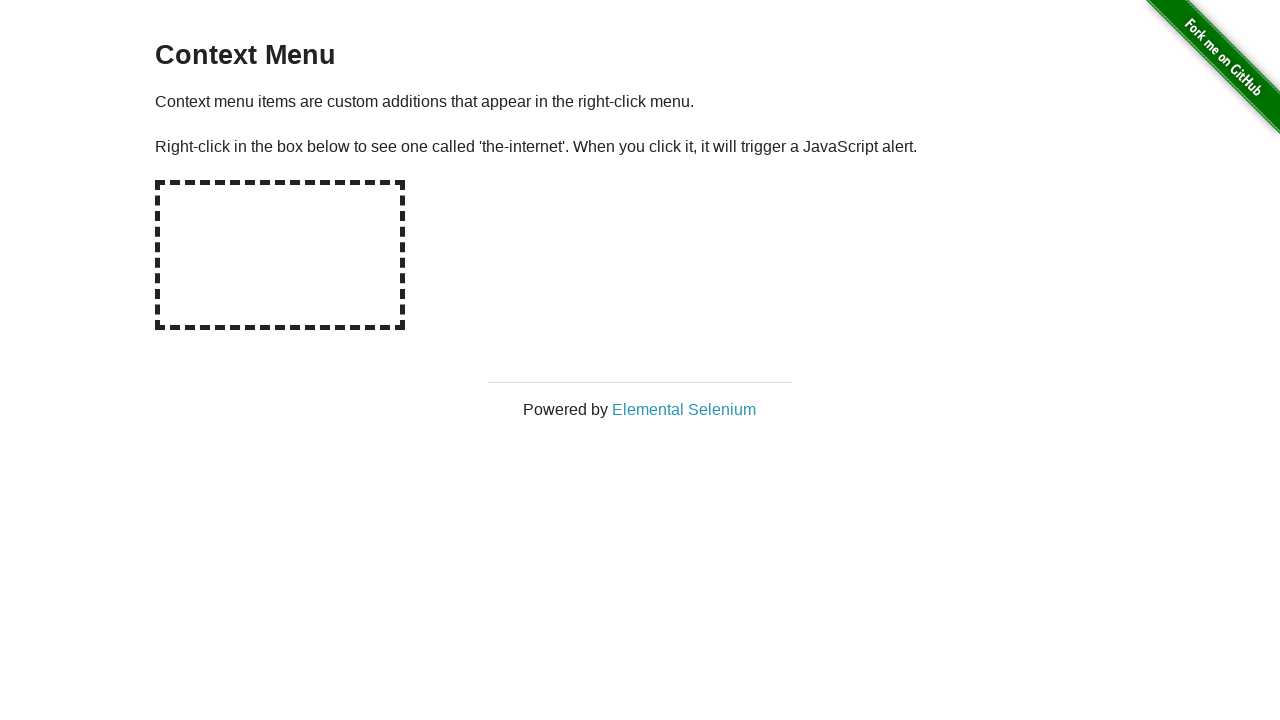

Retrieved h1 text content: 'Elemental Selenium'
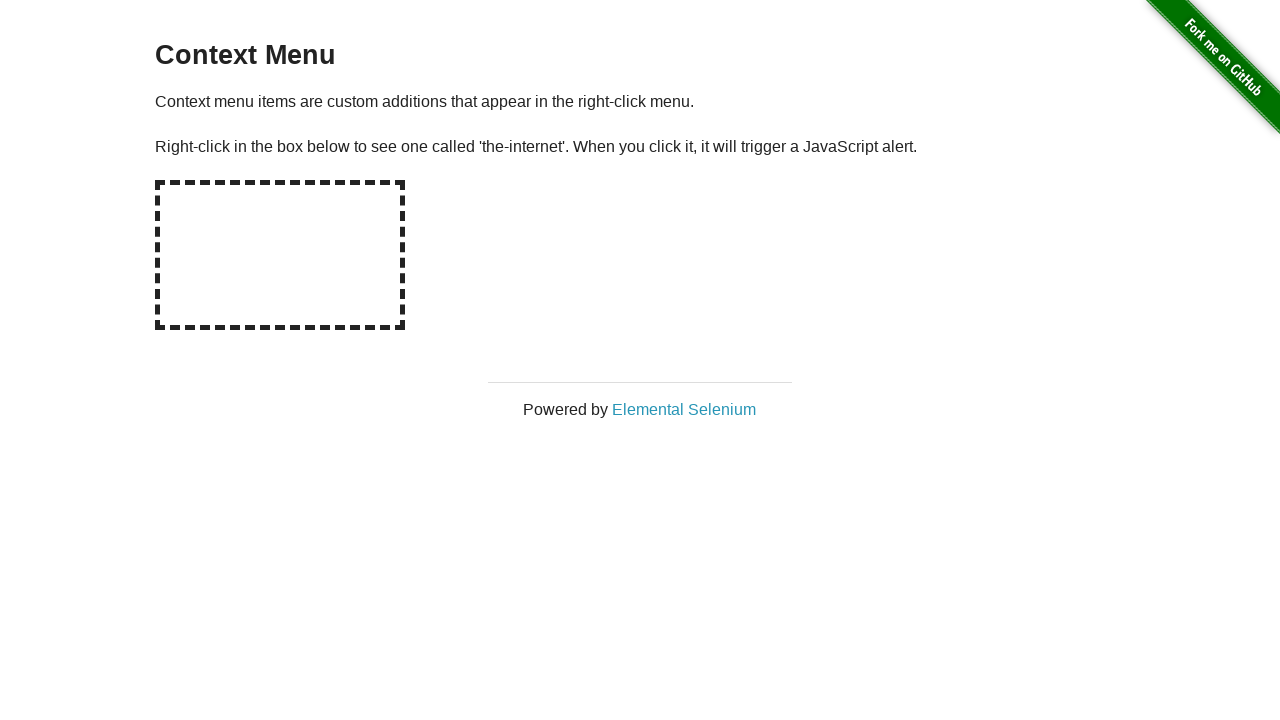

Verified h1 text content matches 'Elemental Selenium'
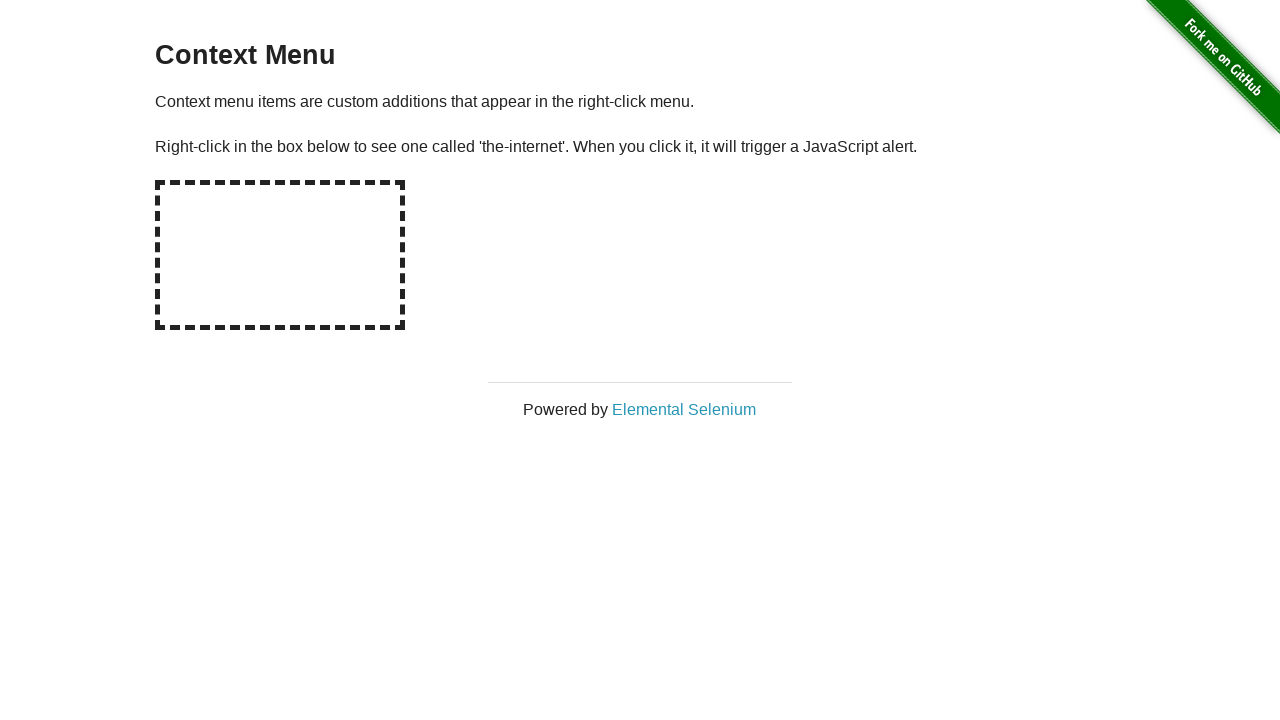

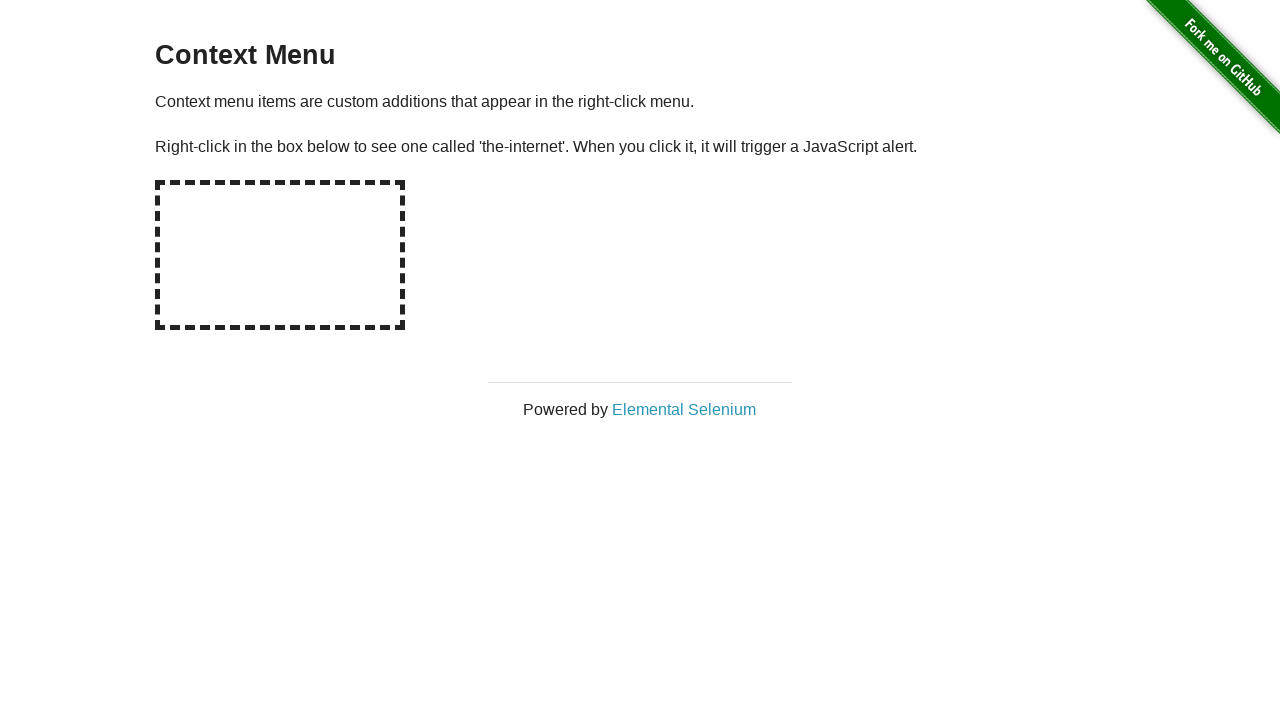